Tests various element selection methods on a practice page by finding elements using different locators and interacting with an input field

Starting URL: https://testeroprogramowania.github.io/selenium/basics.html

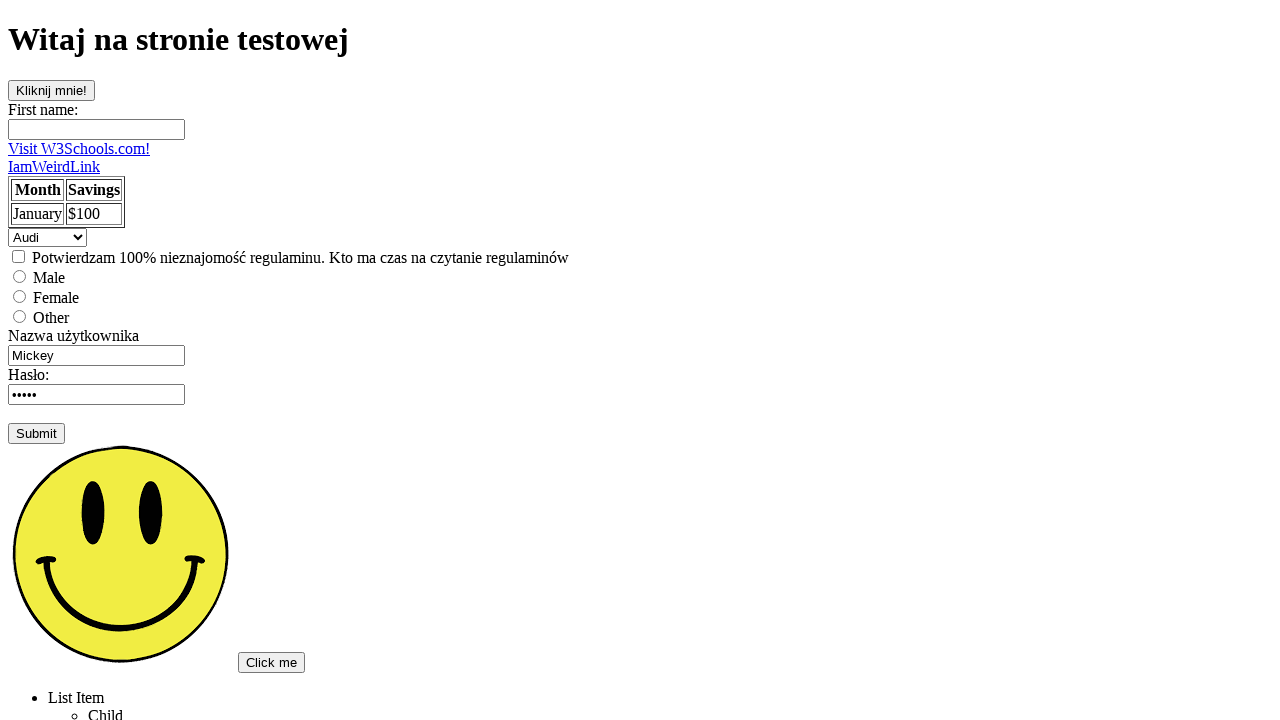

Located element with class 'topSecret'
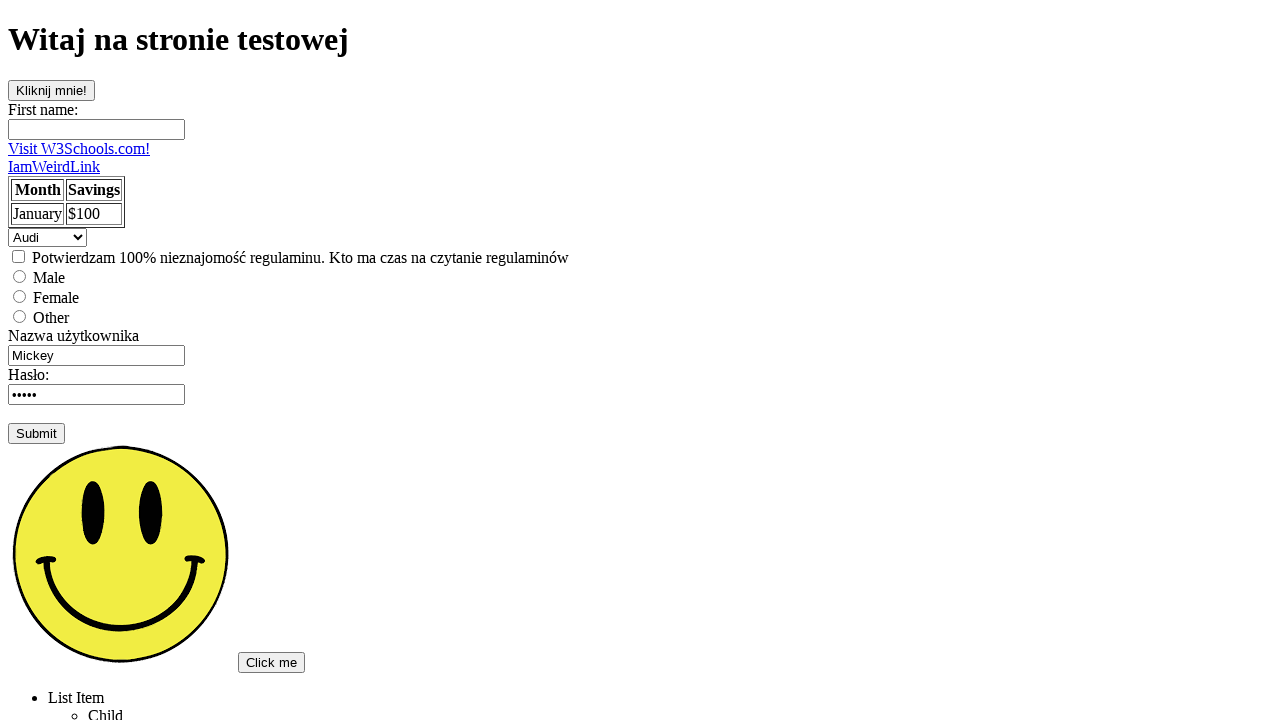

Filled first input field with 'Pierwszy' on input >> nth=0
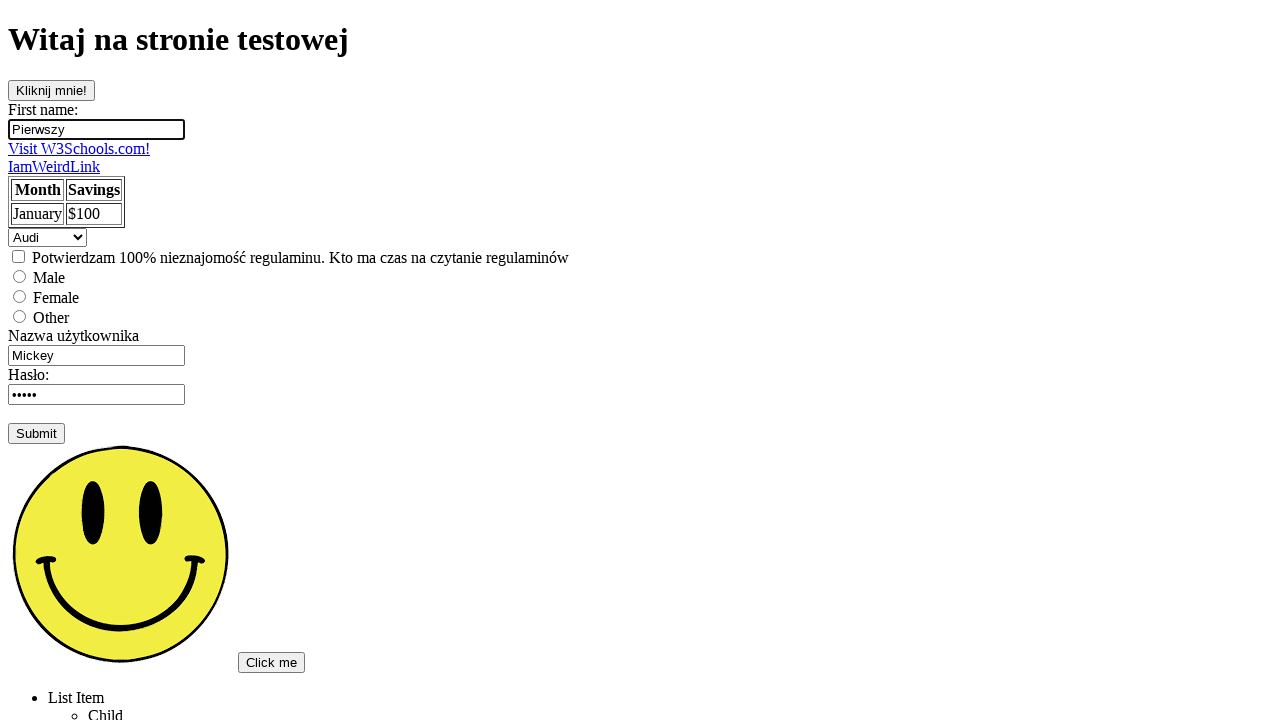

Located link with exact text 'Visit W3Schools.com!'
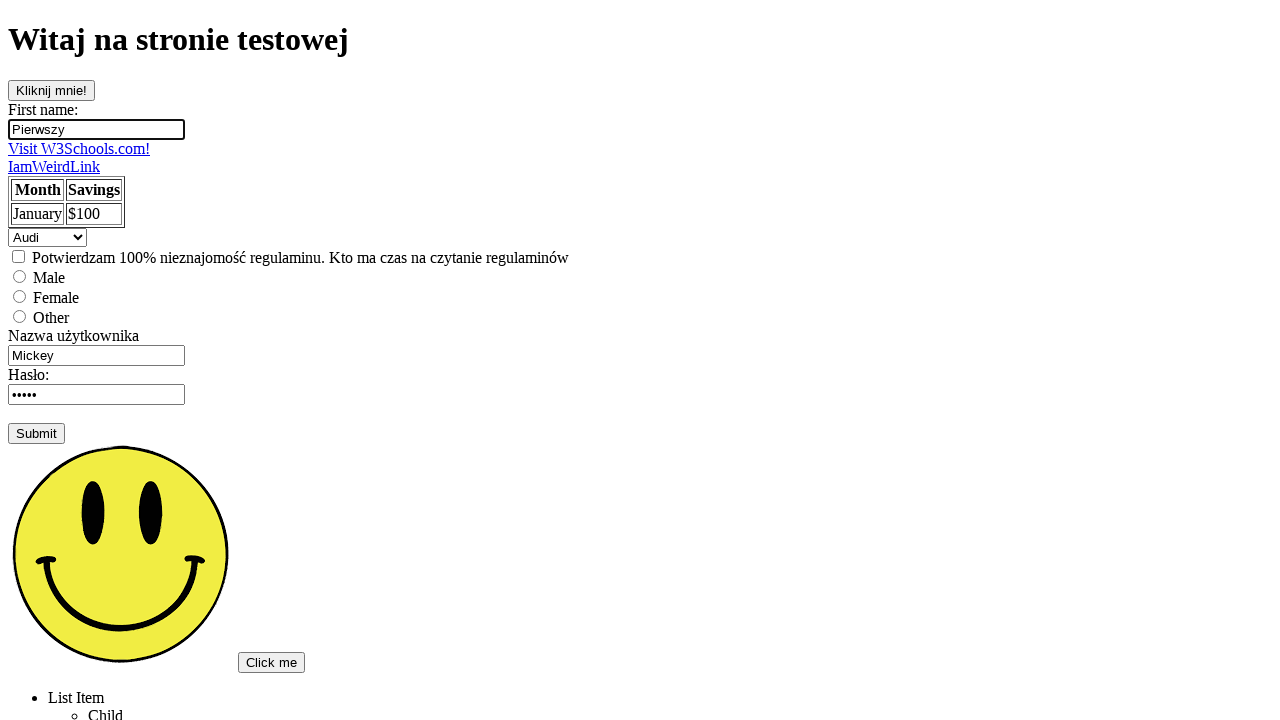

Located first link containing partial text 'Visit'
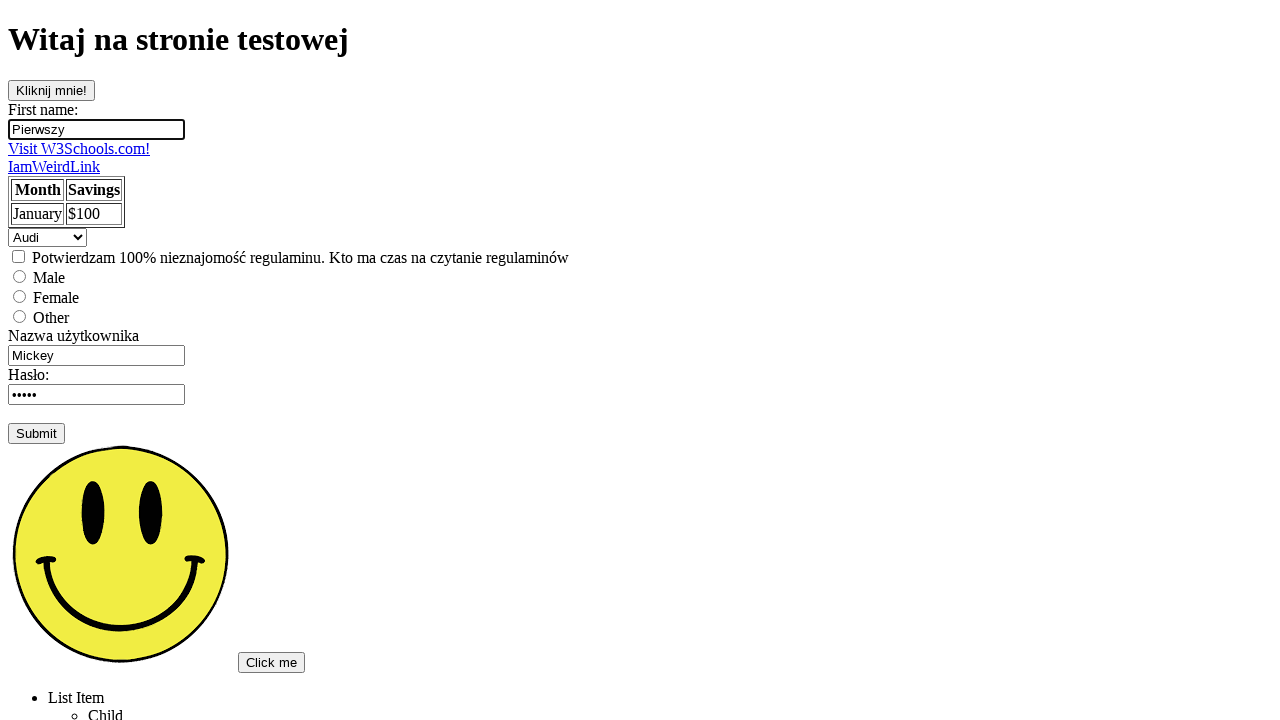

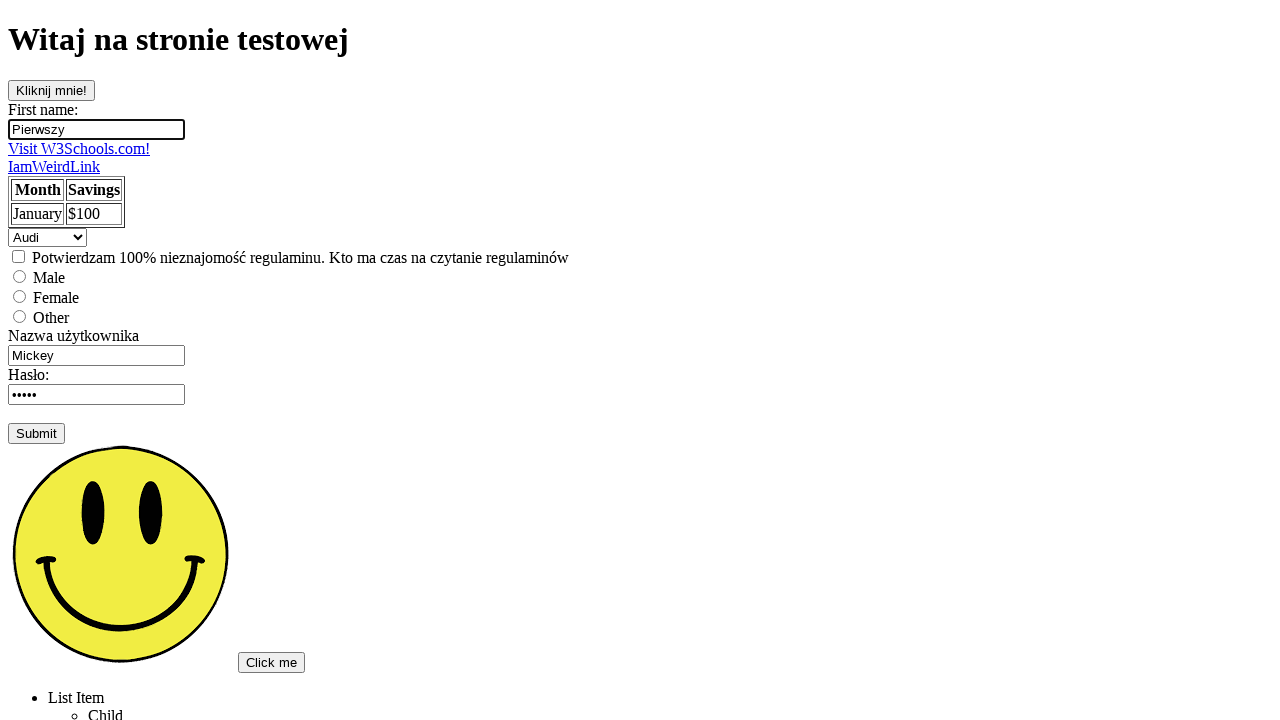